Tests partial link text locator by clicking on a link containing "to index" text and then navigating back

Starting URL: https://www.selenium.dev/selenium/web/web-form.html

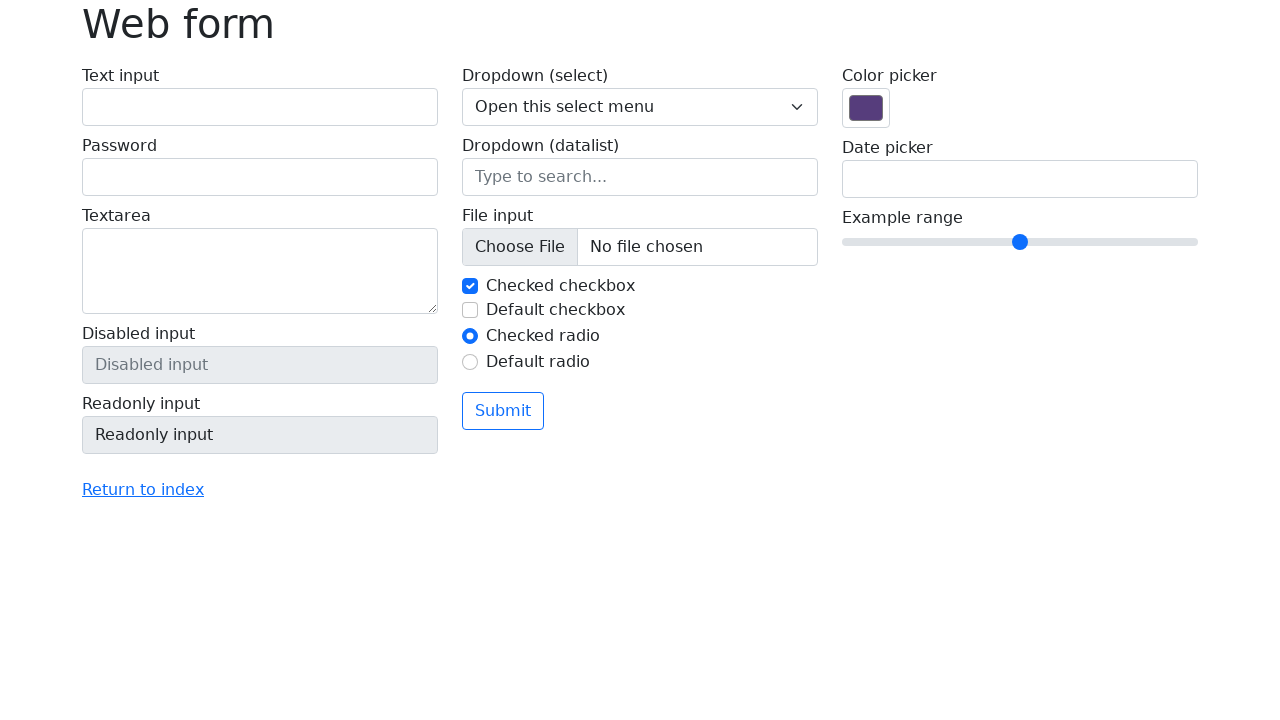

Clicked on link containing 'to index' text at (143, 490) on text=to index
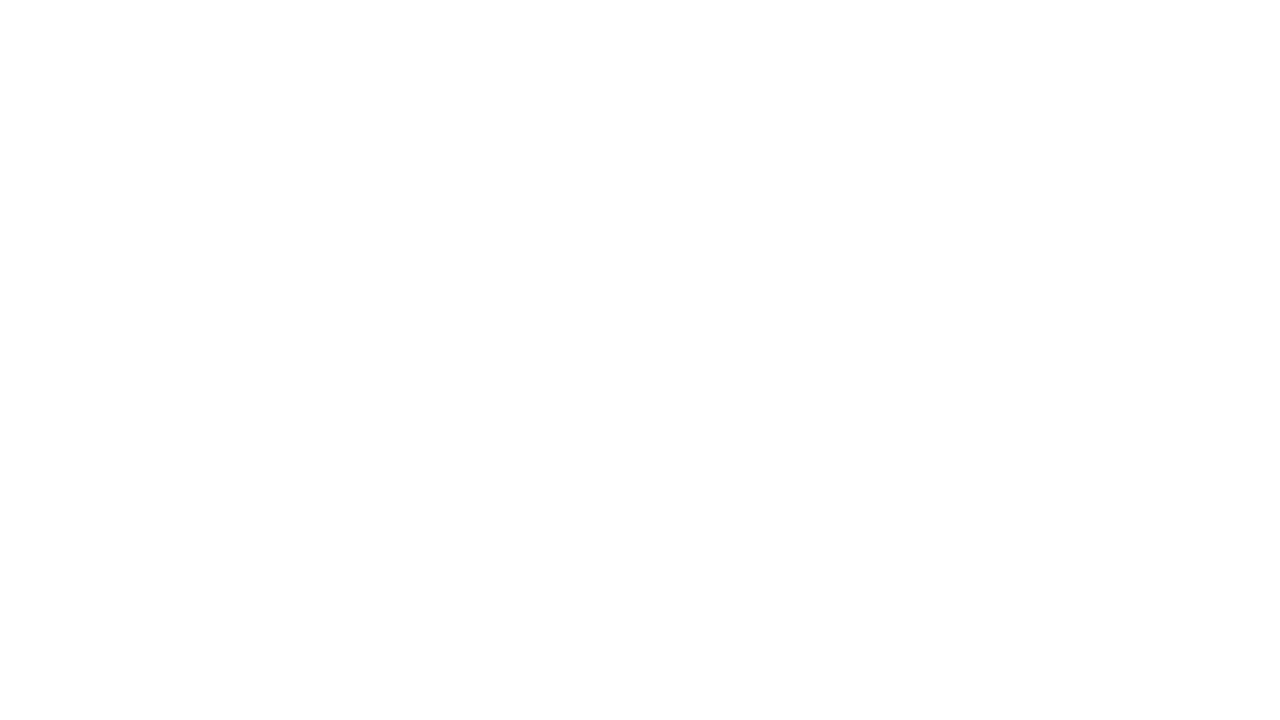

Navigated back to the previous page
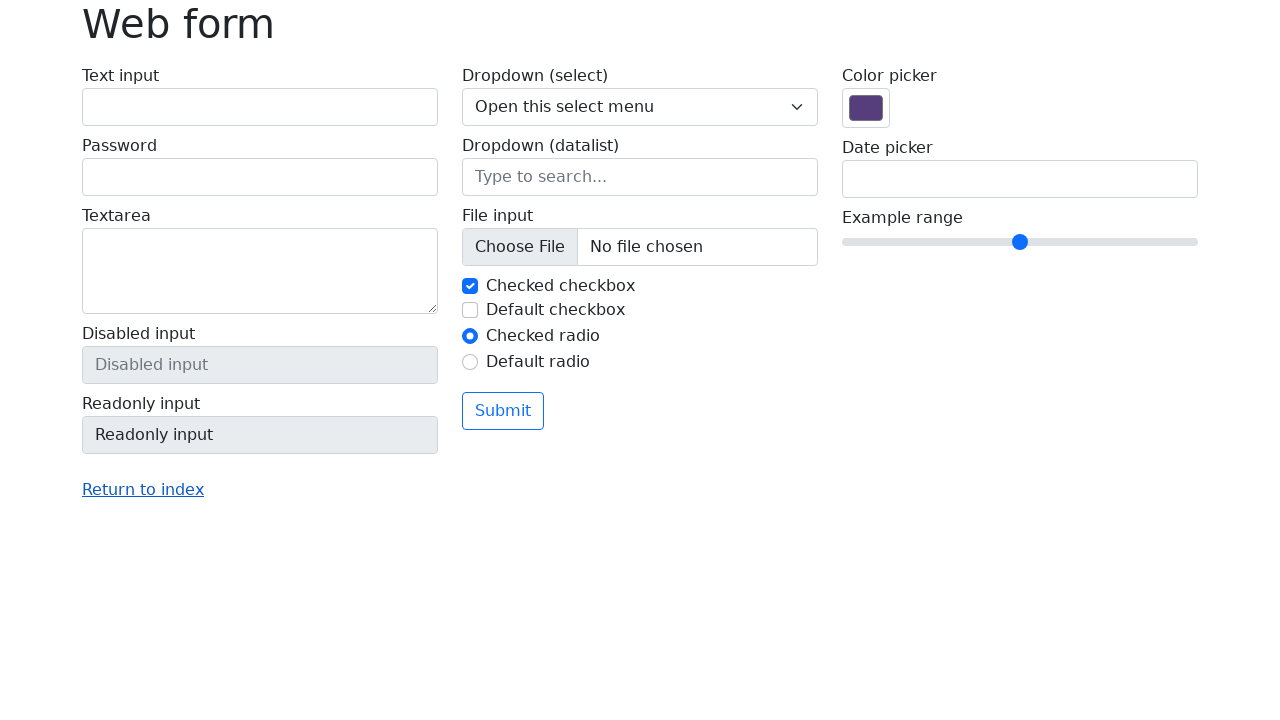

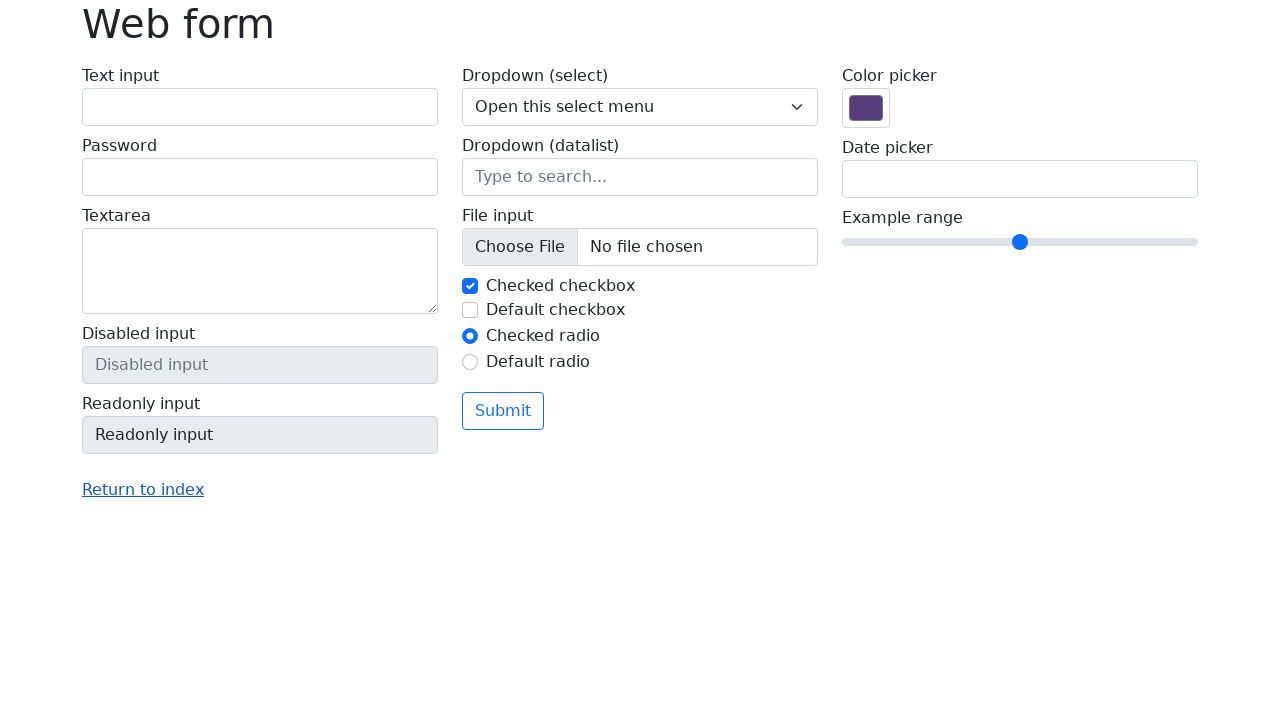